Navigates to Carbon code screenshot service and clicks the Export button to generate a code screenshot image

Starting URL: https://carbon.now.sh/?l=auto&code=print%28%22Hello%20World%22%29

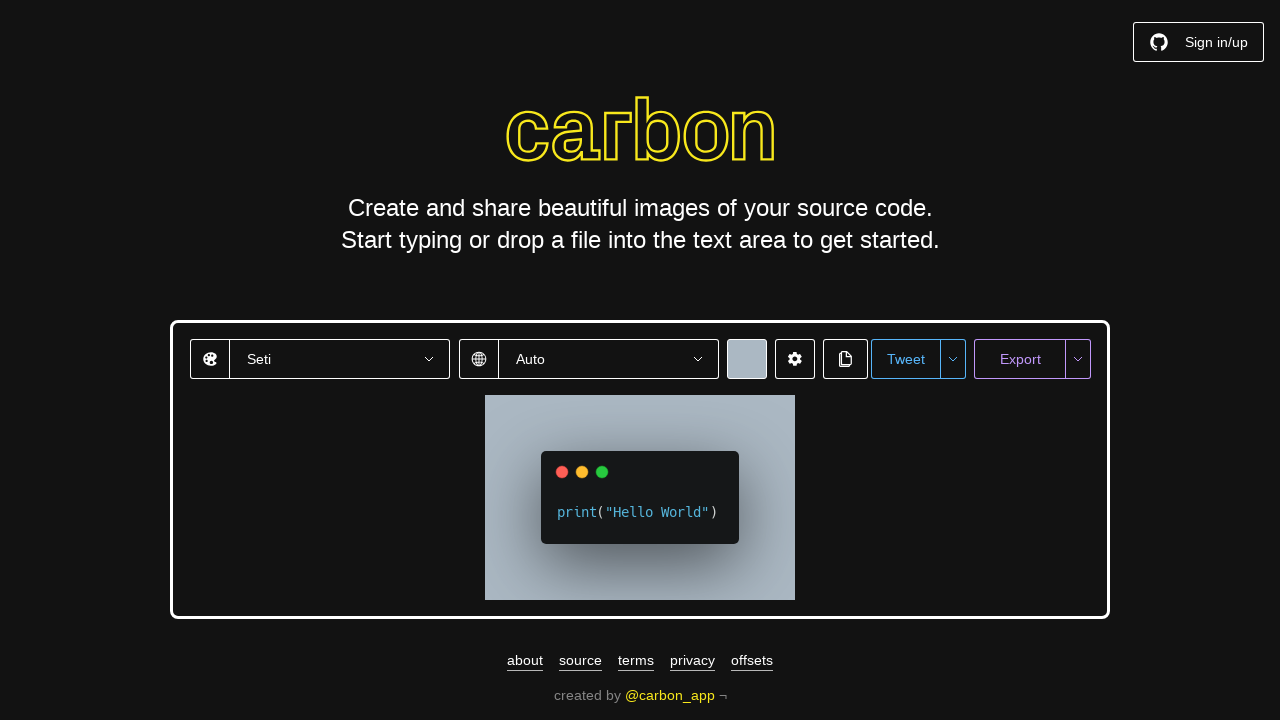

Carbon code screenshot service loaded and Export button is visible
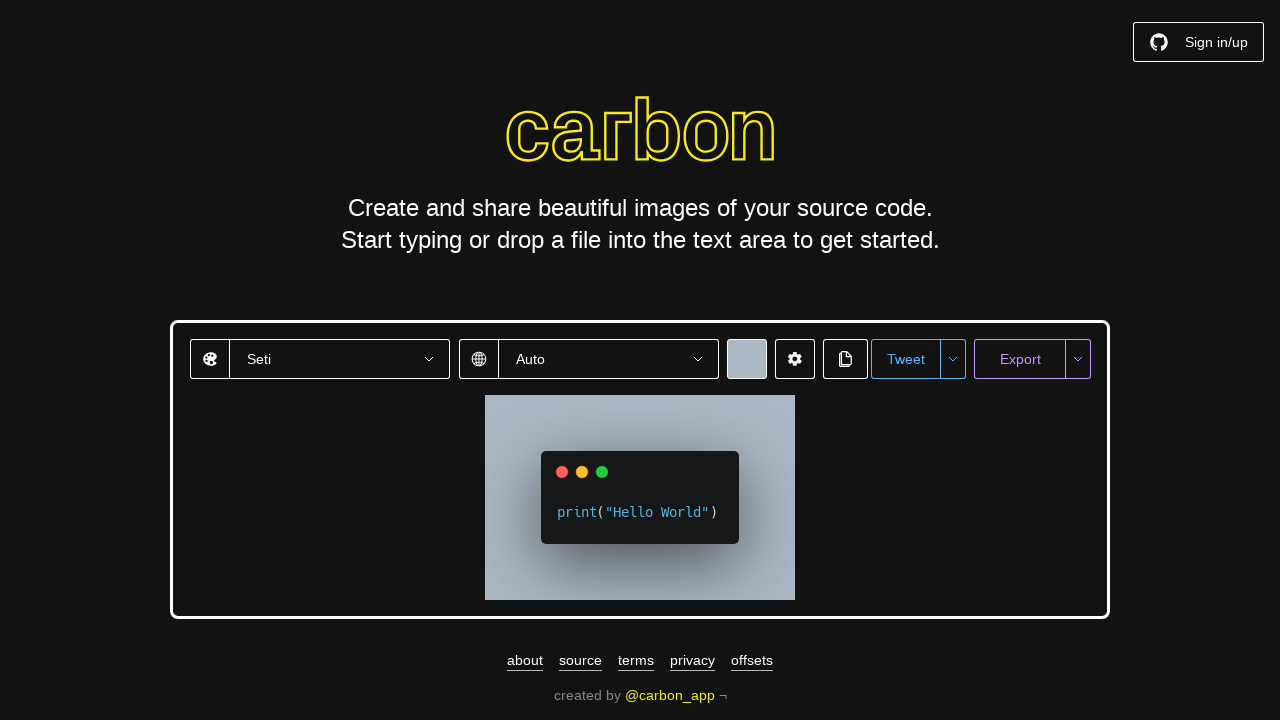

Clicked Export button to generate code screenshot at (1020, 359) on xpath=//button[contains(text(),'Export')]
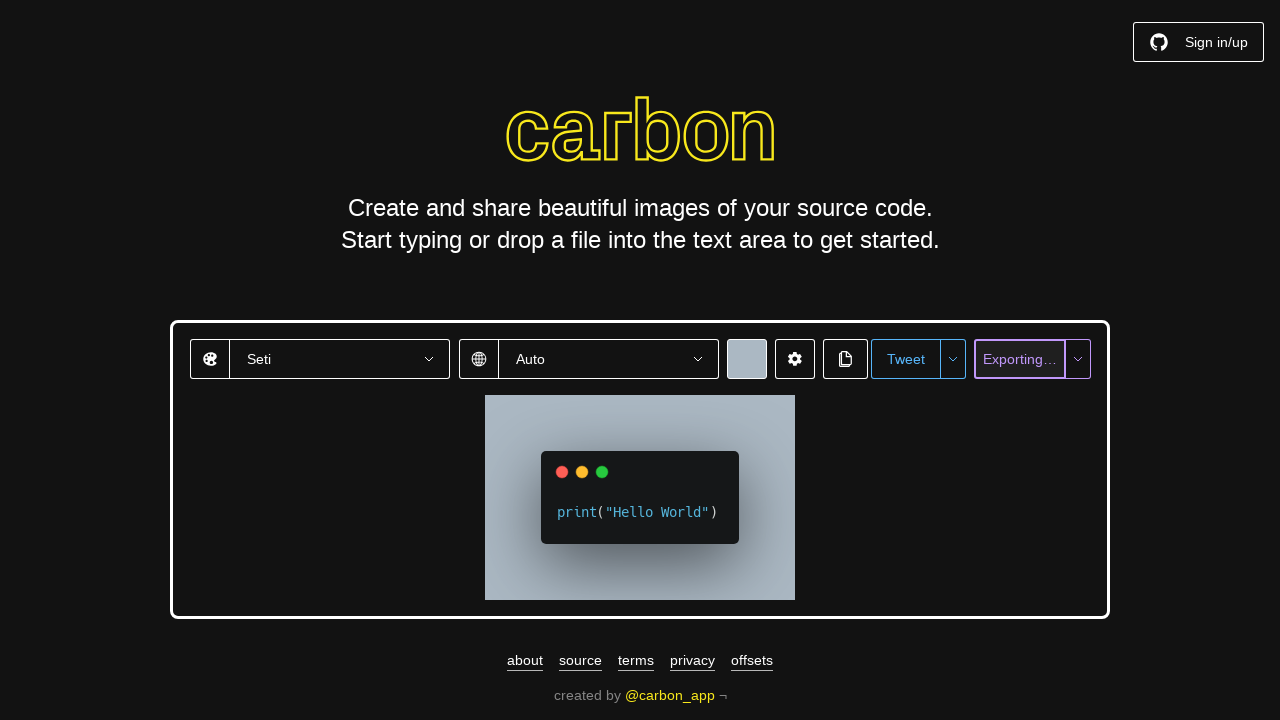

Waited for code screenshot image generation to complete
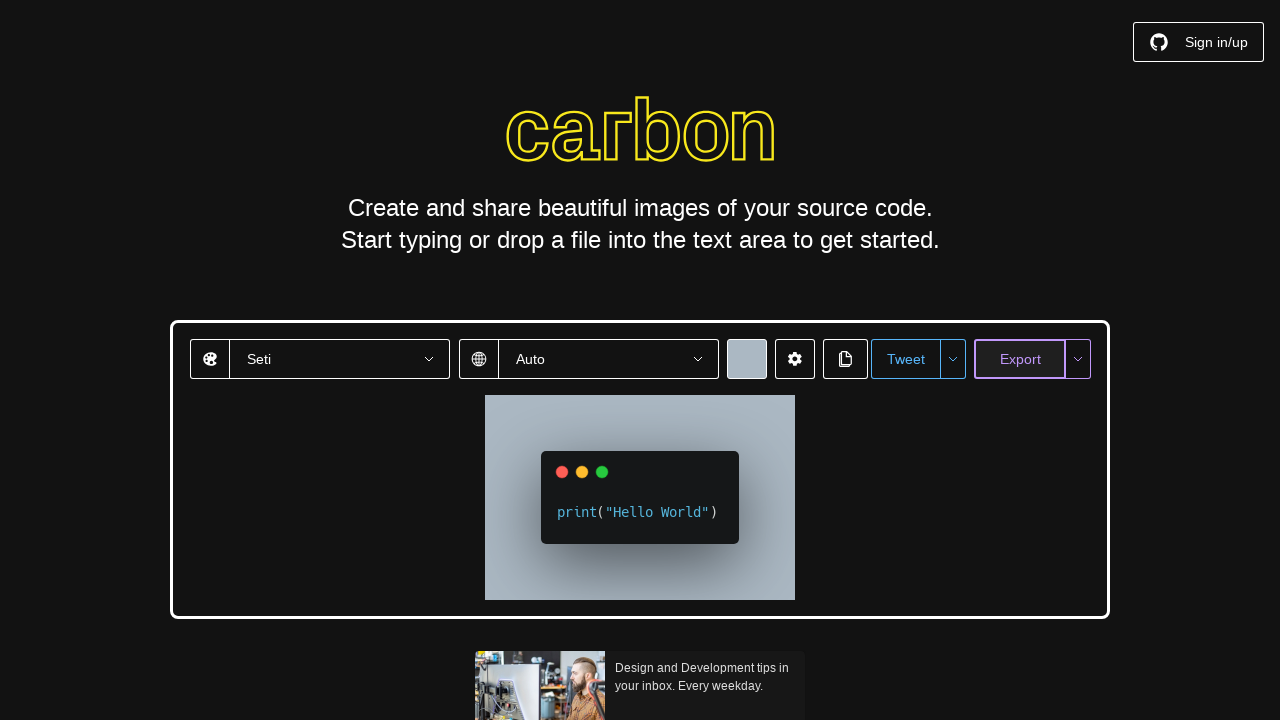

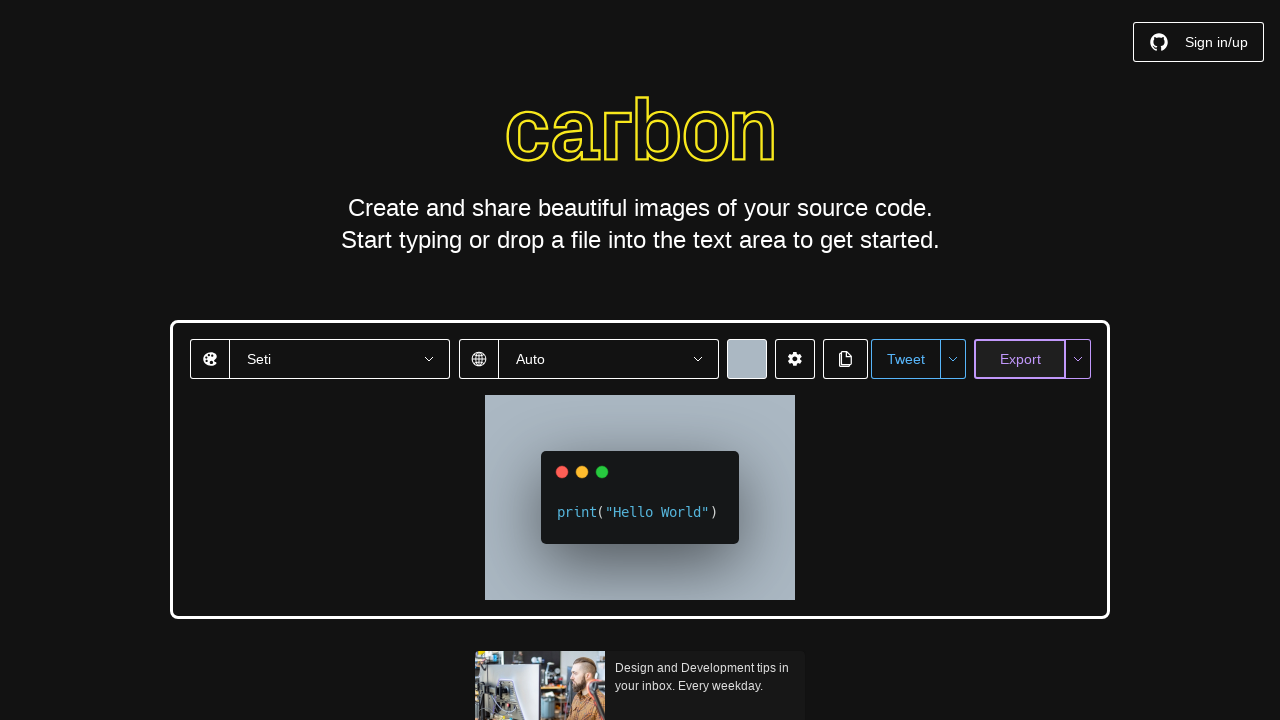